Retrieves a value from an element attribute, calculates a mathematical result, fills a form with the answer, checks a checkbox and radio button, then submits the form

Starting URL: http://suninjuly.github.io/get_attribute.html

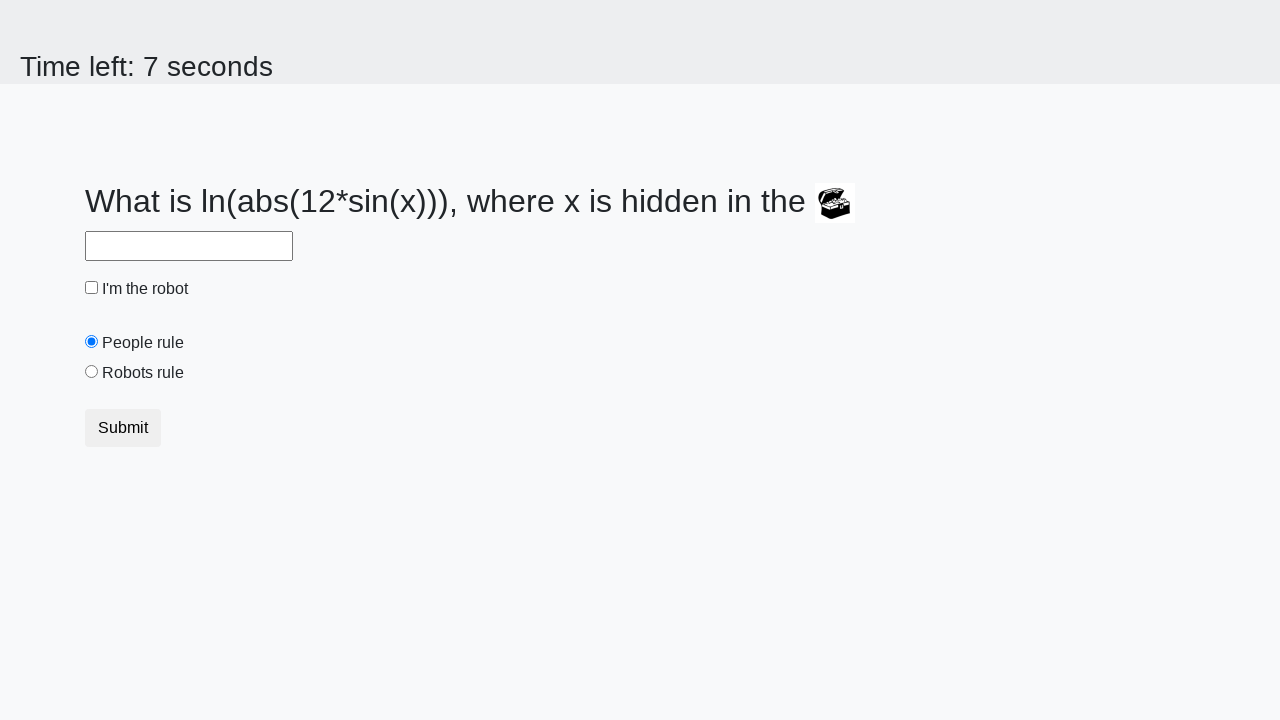

Located treasure element
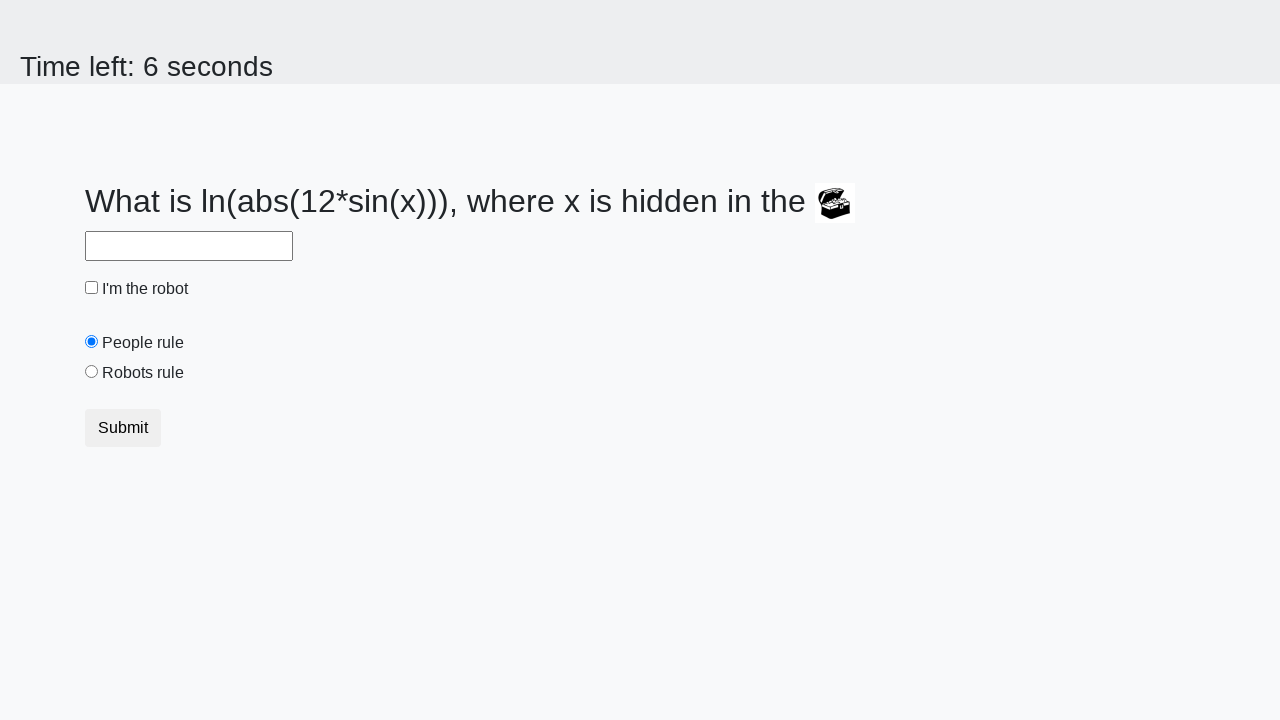

Retrieved valuex attribute from treasure element
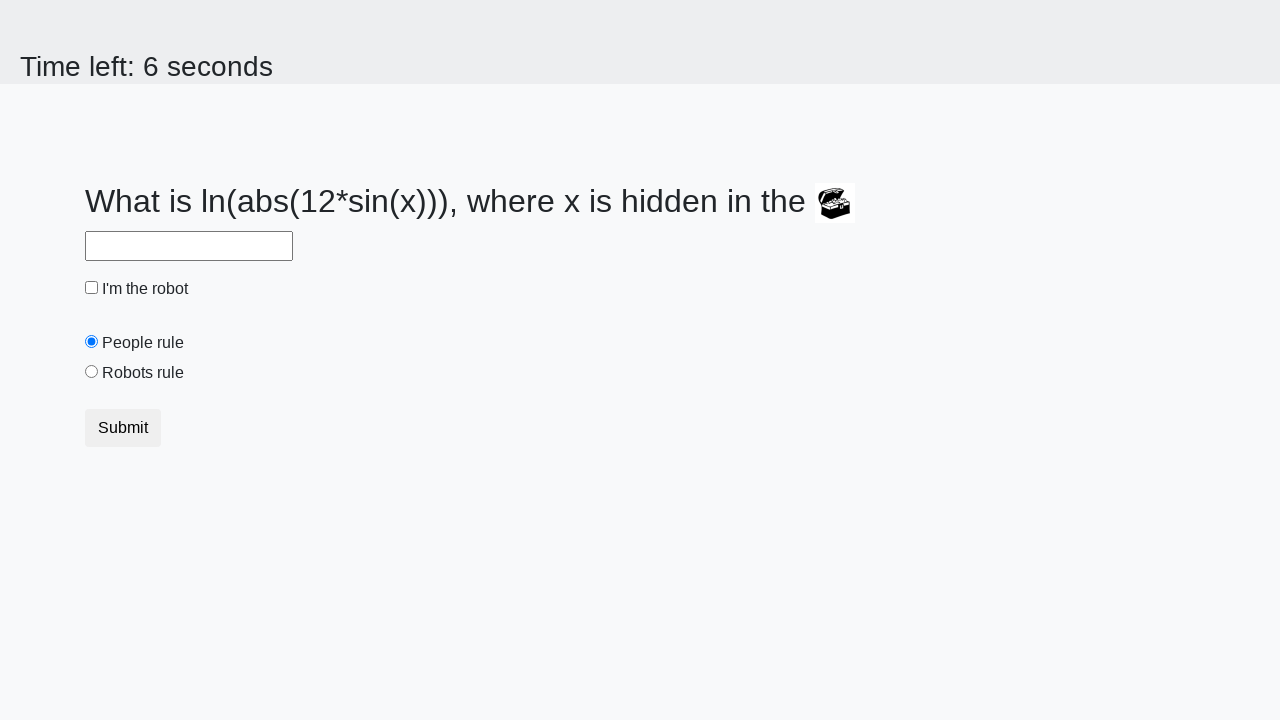

Calculated mathematical result: 1.928574079270754
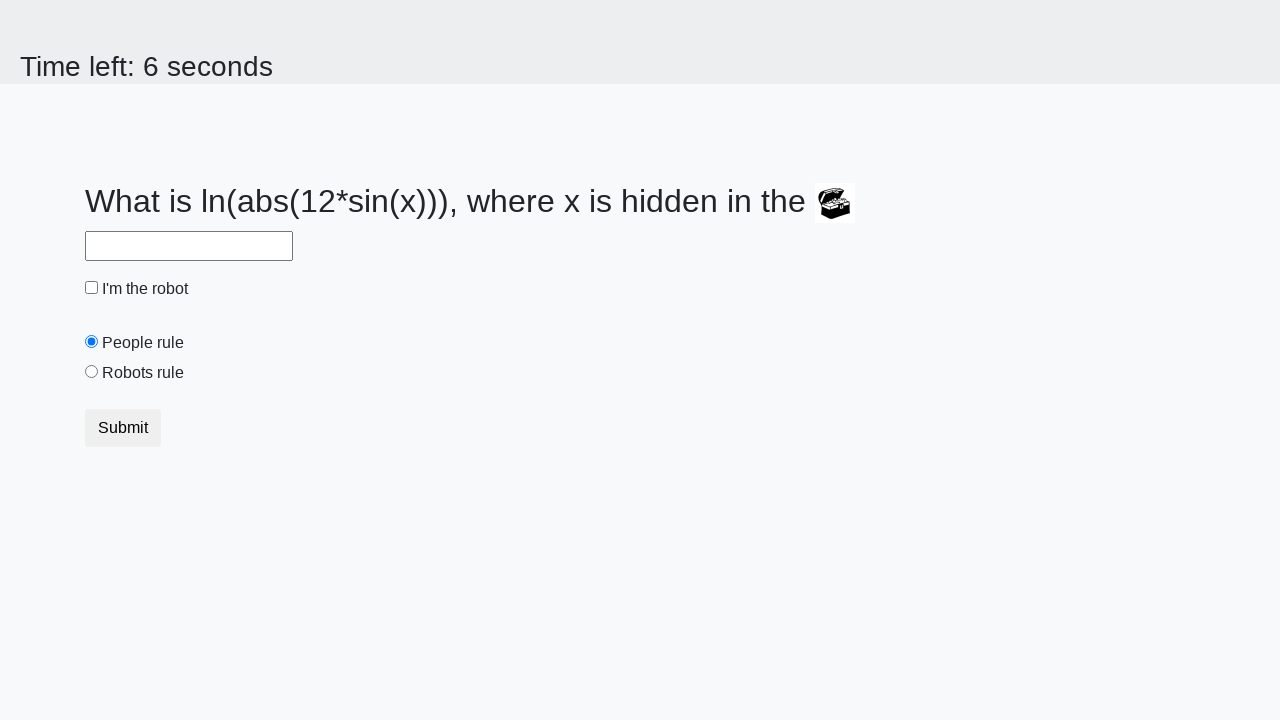

Filled answer field with calculated value on #answer
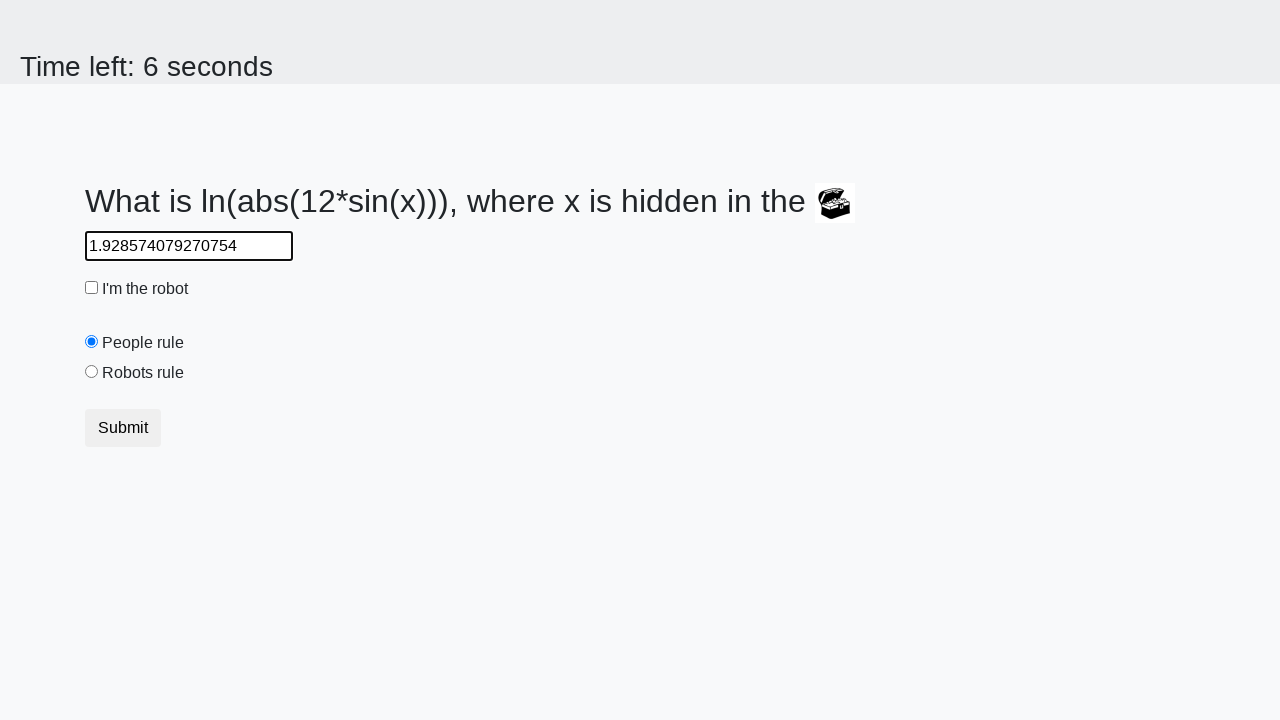

Checked the robot checkbox at (92, 288) on #robotCheckbox
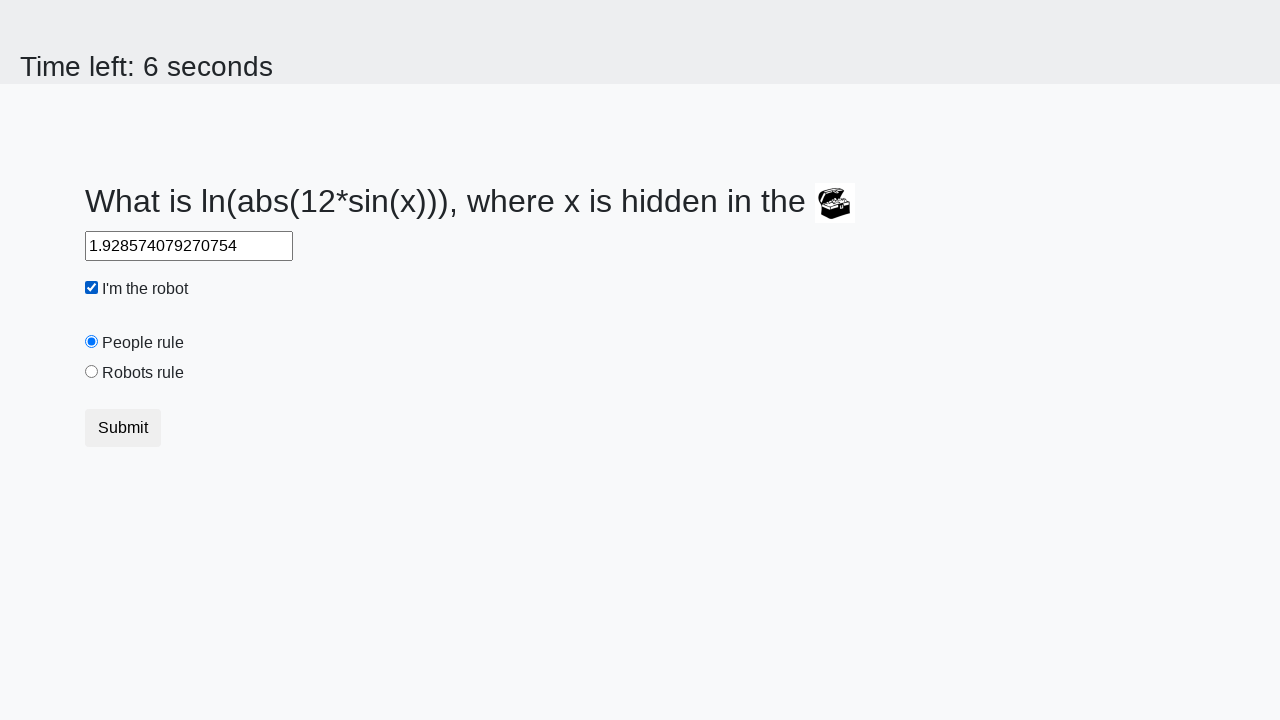

Selected the robots rule radio button at (92, 372) on #robotsRule
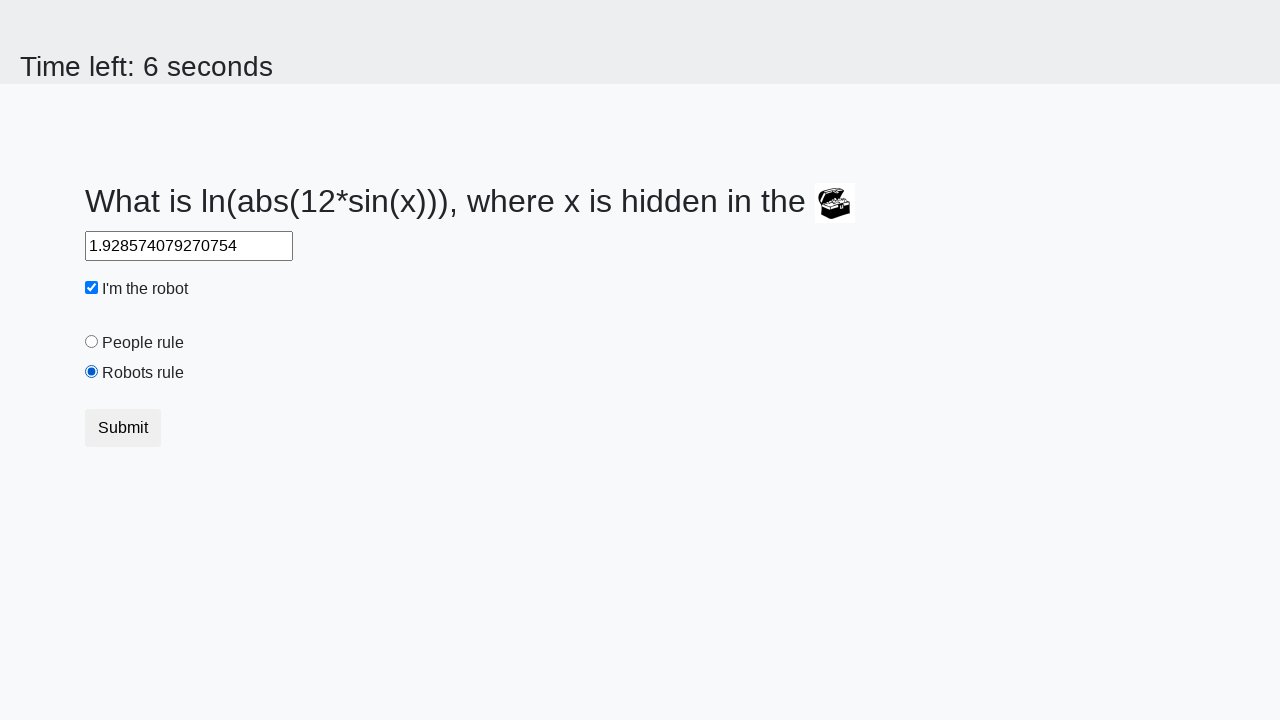

Submitted the form at (123, 428) on .btn.btn-default
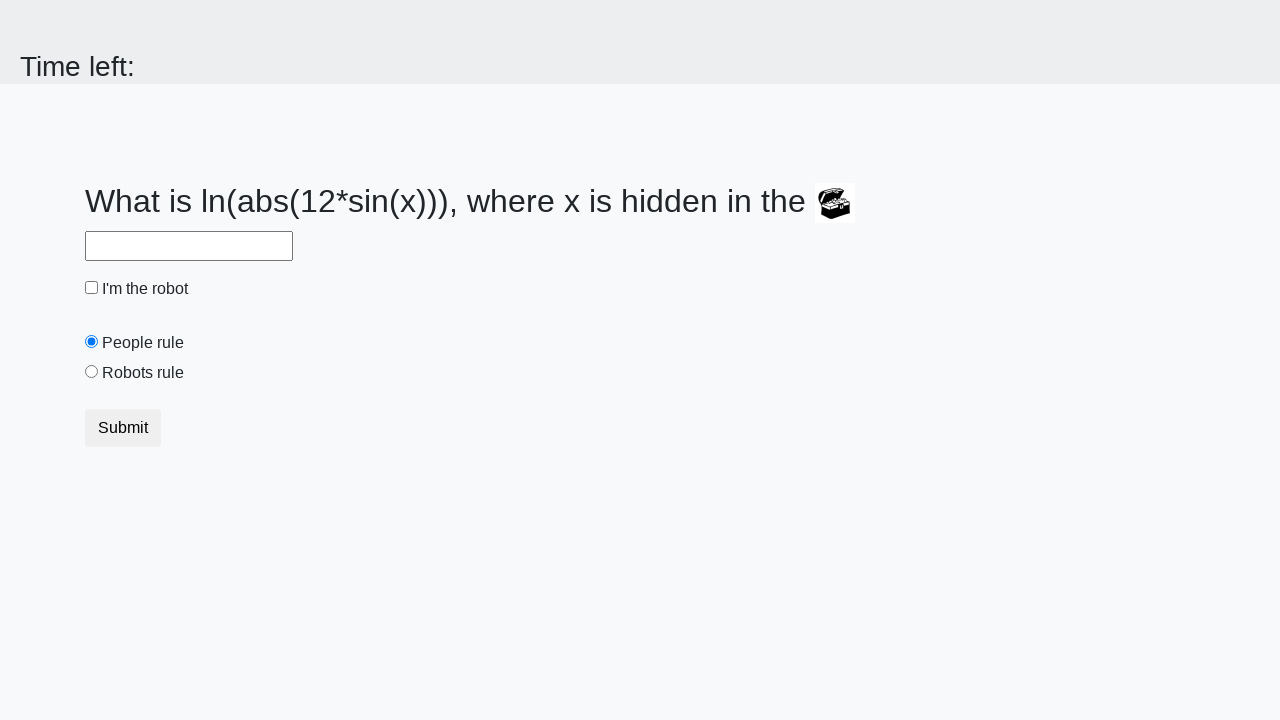

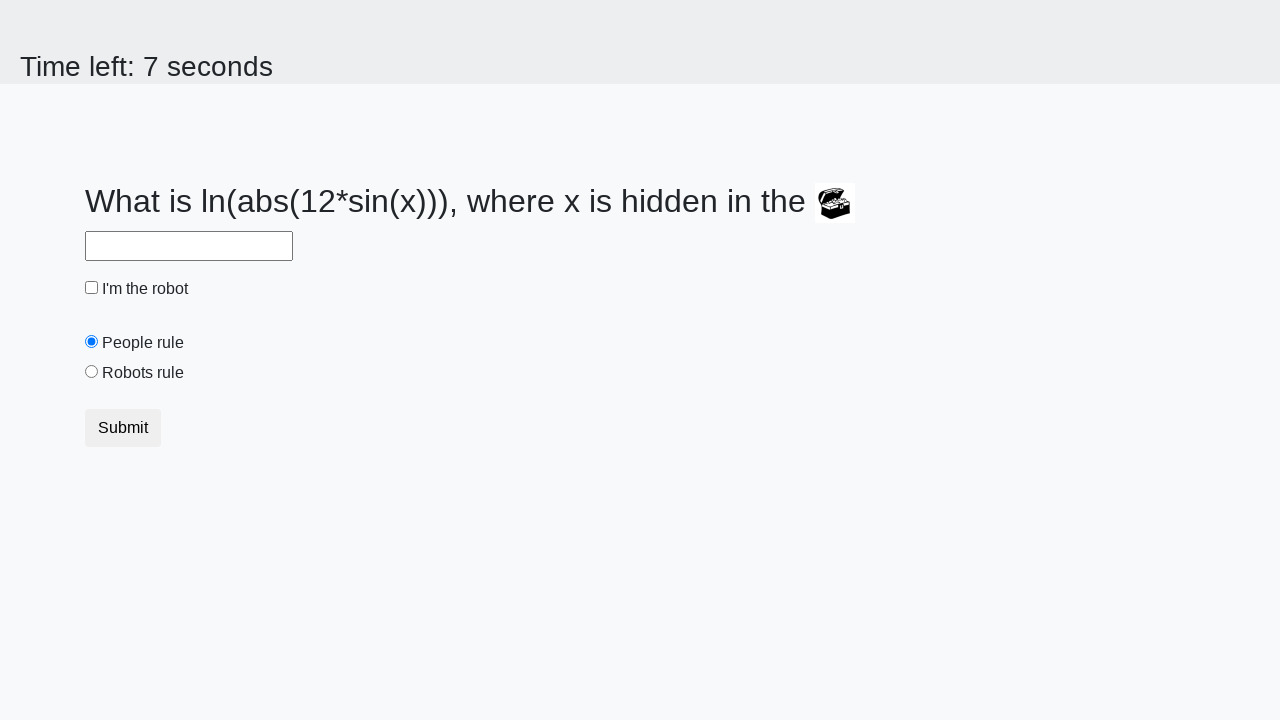